Tests various checkbox interactions including basic checkboxes, notification checkboxes, language selection, tri-state checkbox, toggle switch, and verifying disabled state

Starting URL: https://leafground.com/checkbox.xhtml

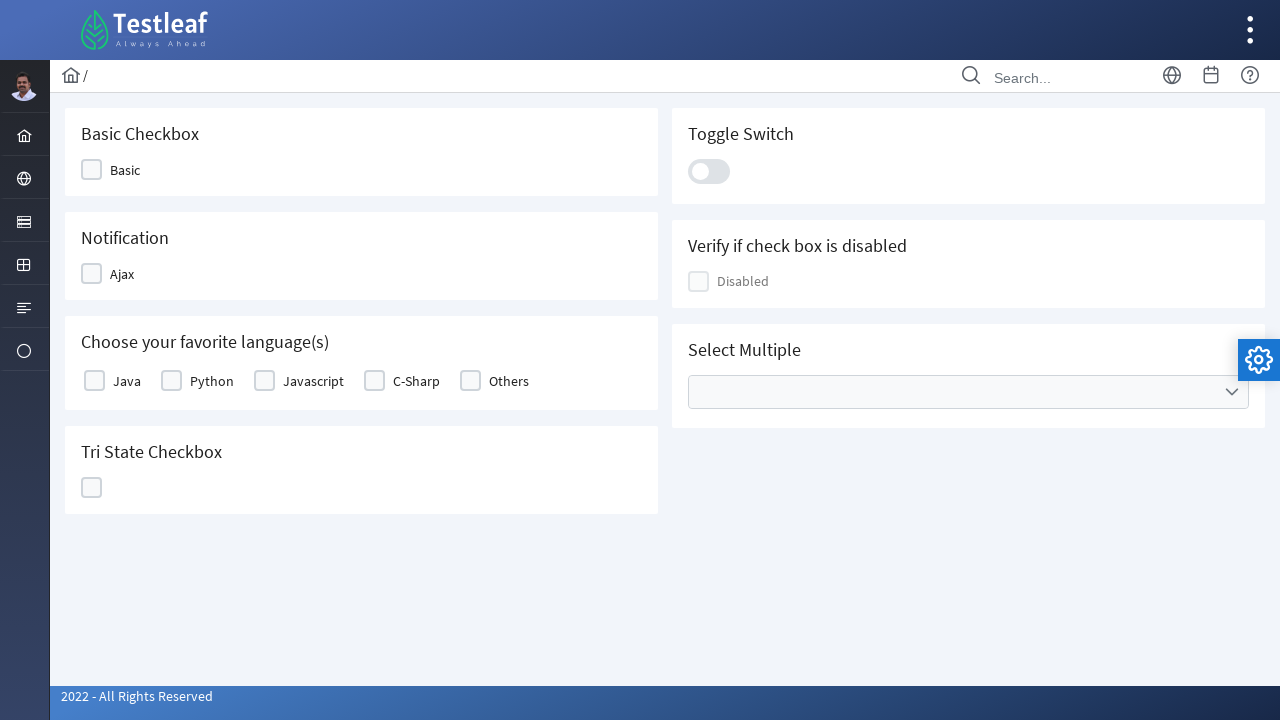

Clicked basic checkbox at (118, 170) on #j_idt87\:j_idt89
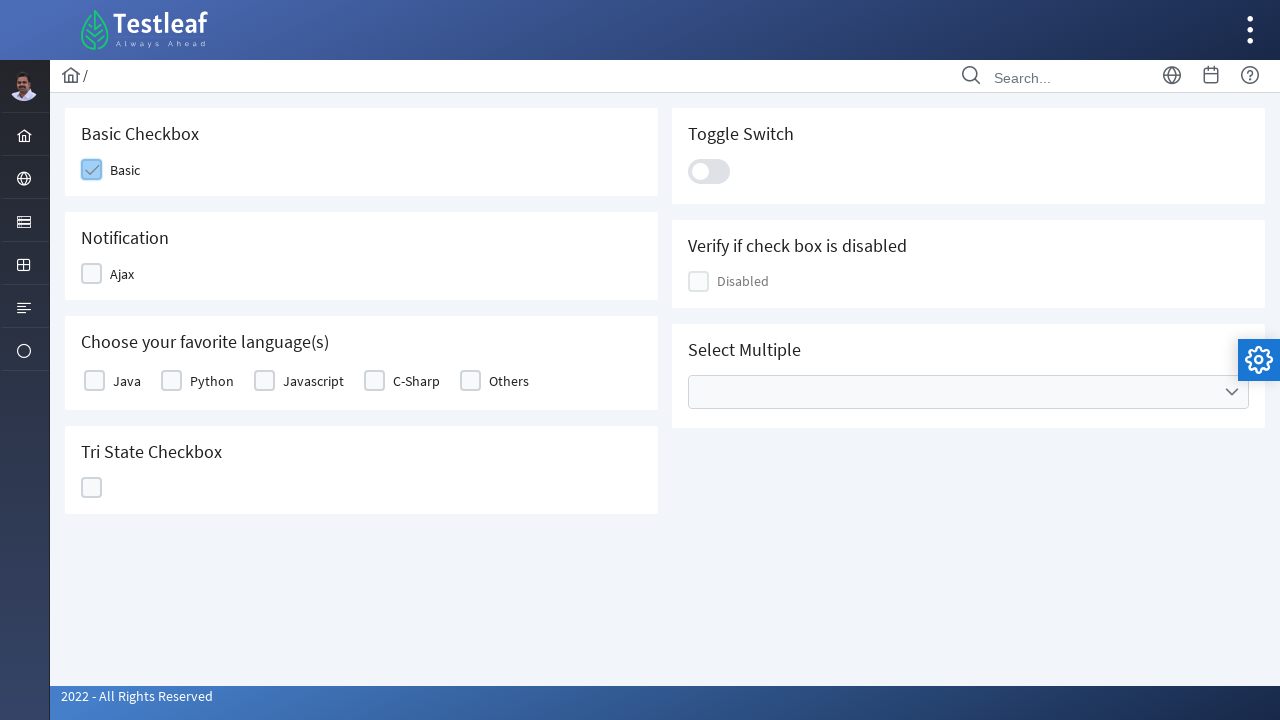

Clicked notification checkbox at (116, 274) on #j_idt87\:j_idt91
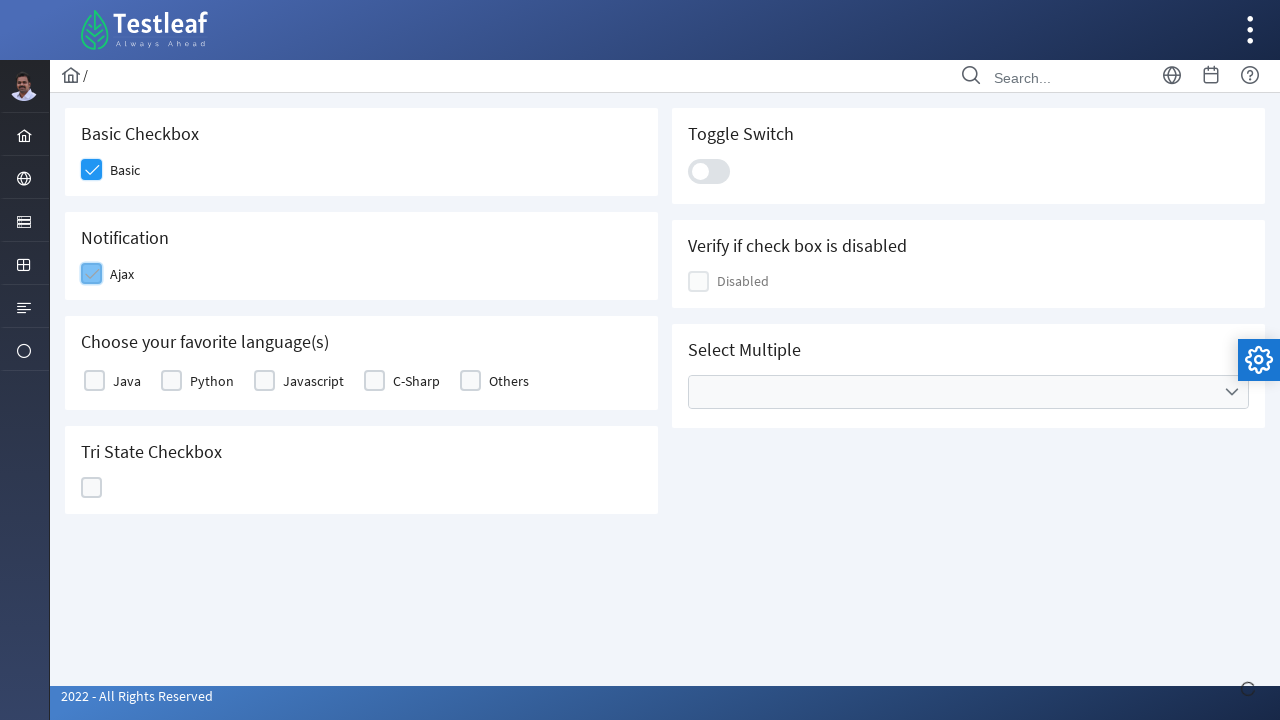

Notification appeared after checkbox click
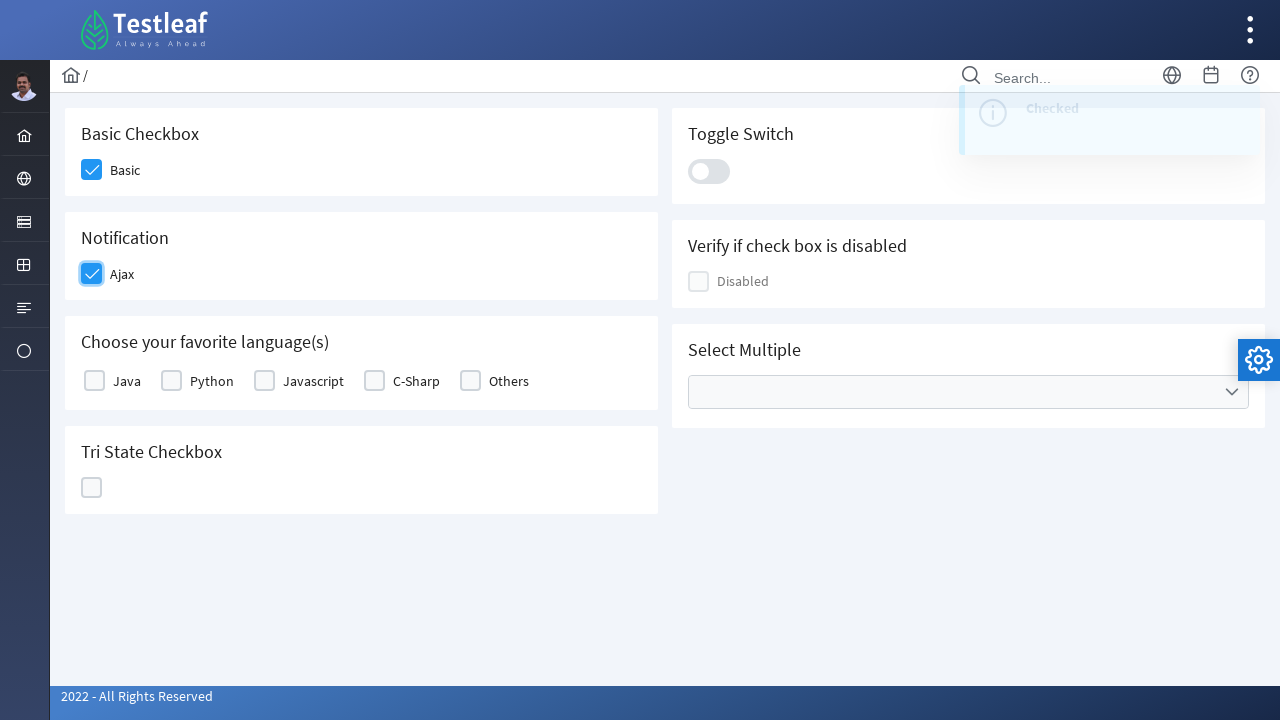

Selected Java language checkbox at (127, 381) on text=Java
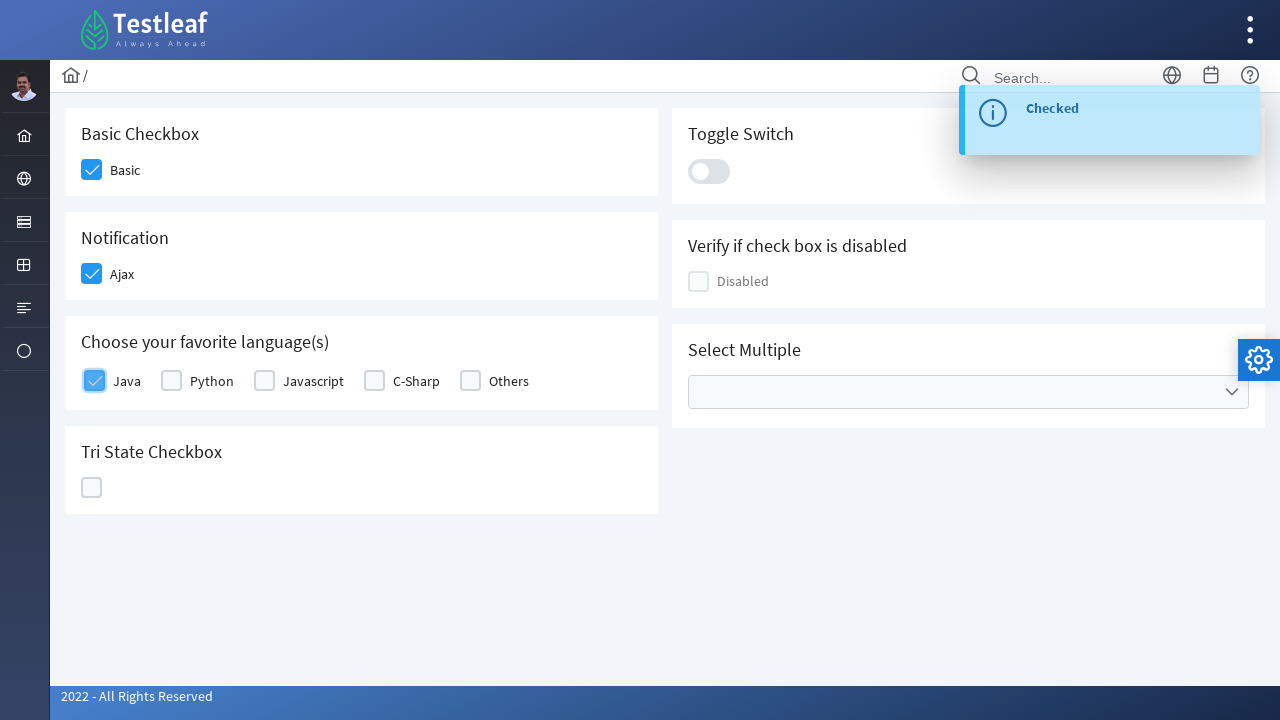

Selected Javascript language checkbox at (314, 381) on text=Javascript
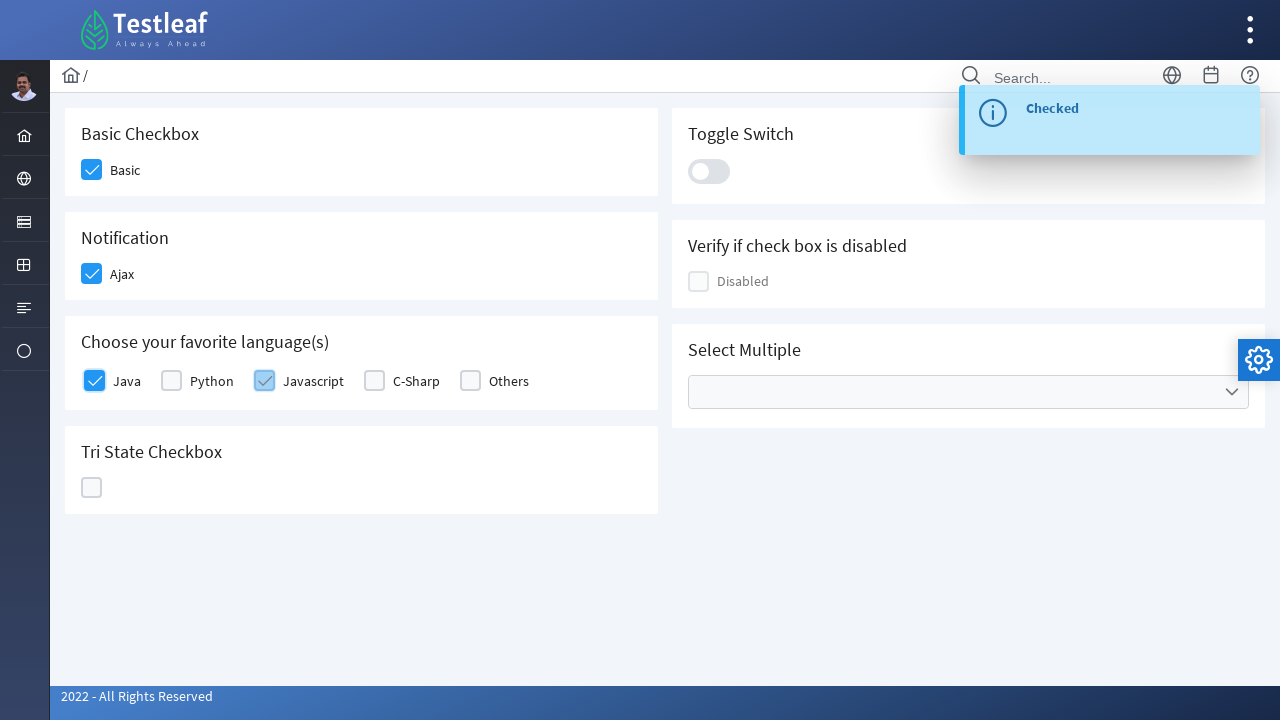

Clicked tri-state checkbox at (92, 488) on #j_idt87\:ajaxTriState
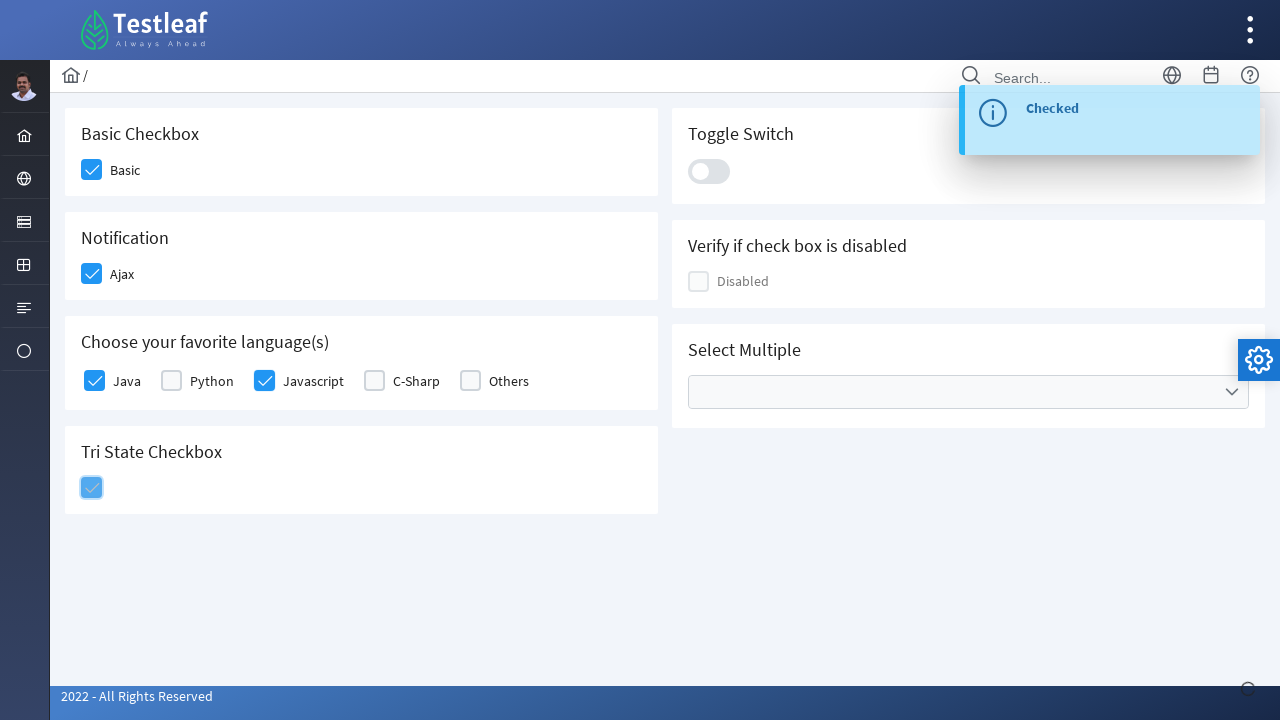

Tri-state checkbox state change notification appeared
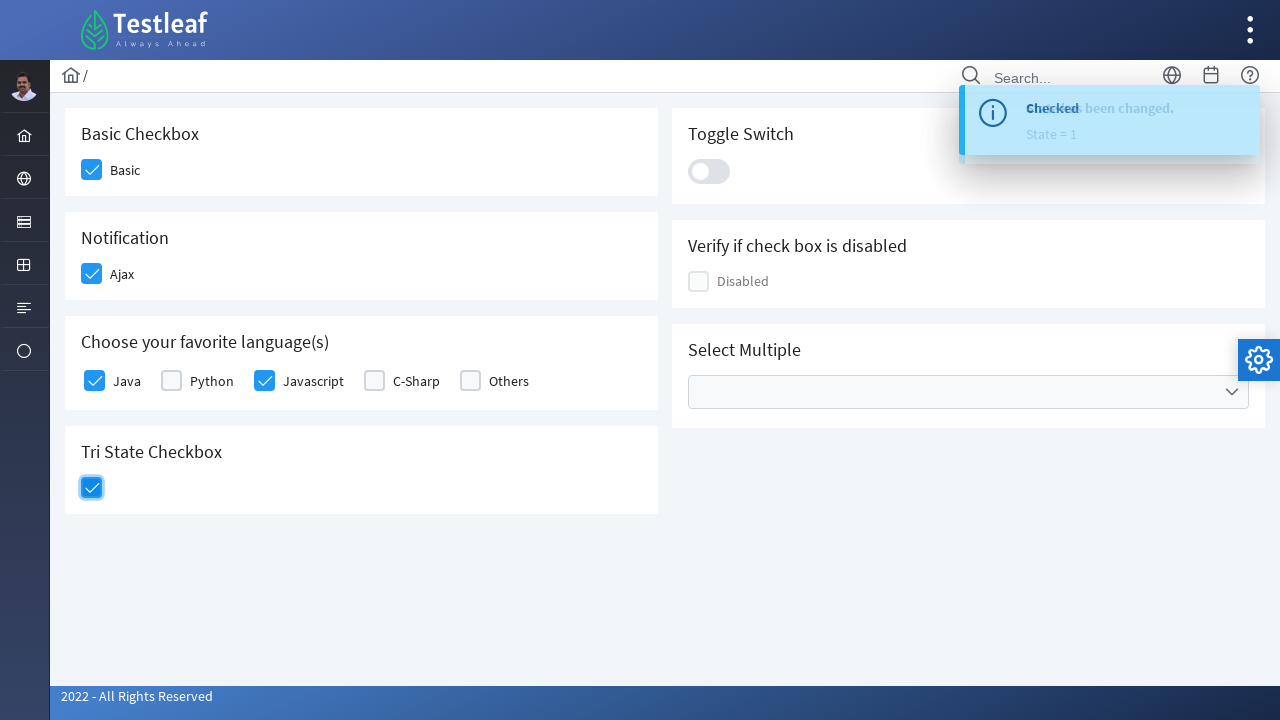

Clicked toggle switch at (709, 171) on .ui-toggleswitch-slider
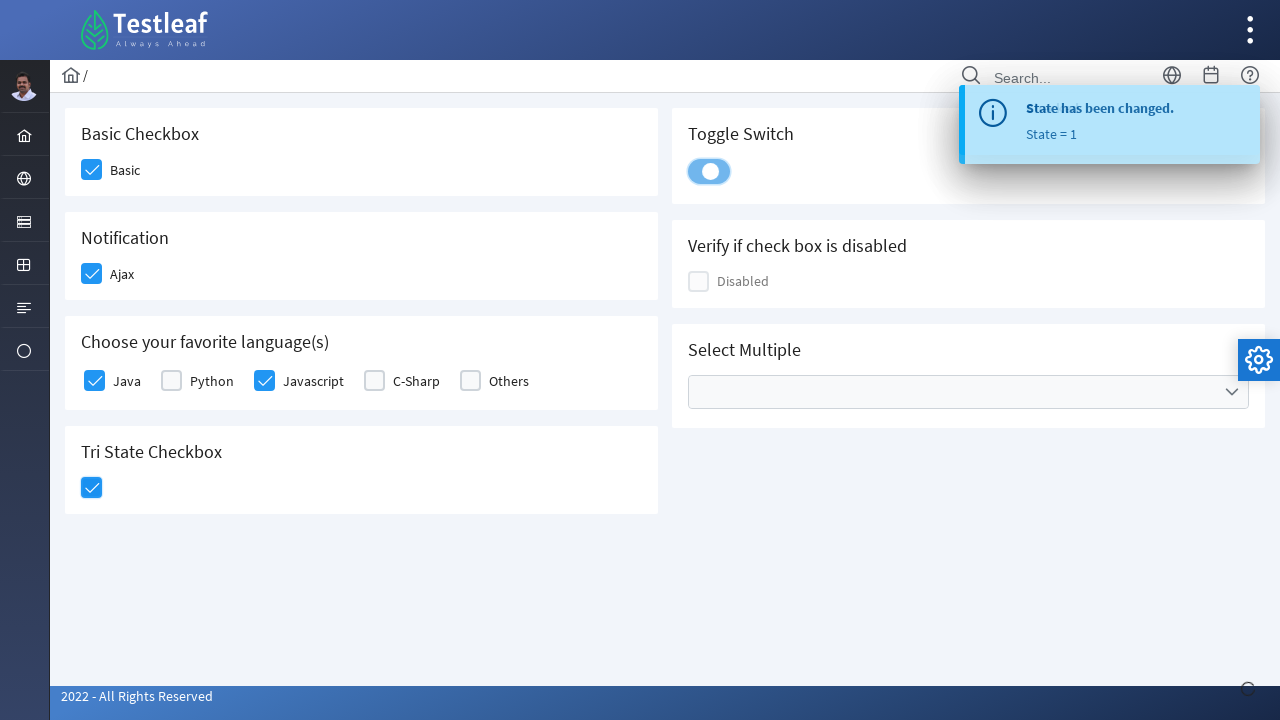

Toggle switch confirmation notification appeared
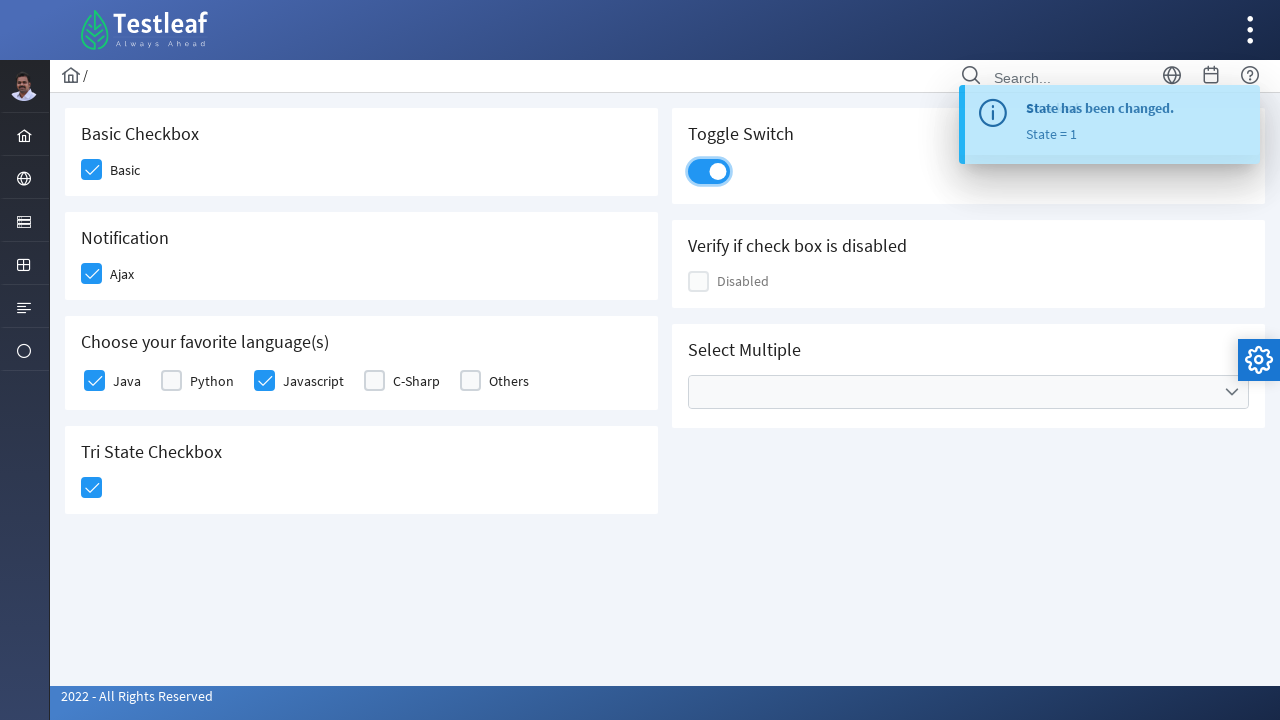

Verified disabled checkbox element exists
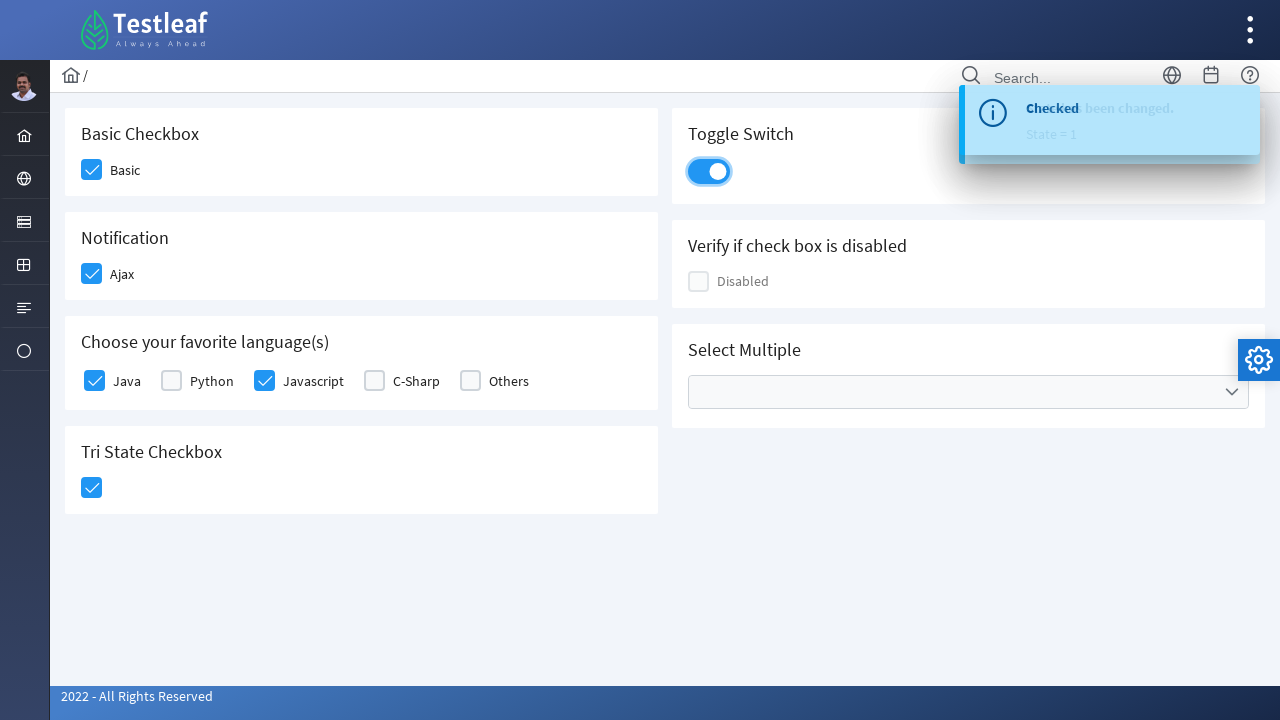

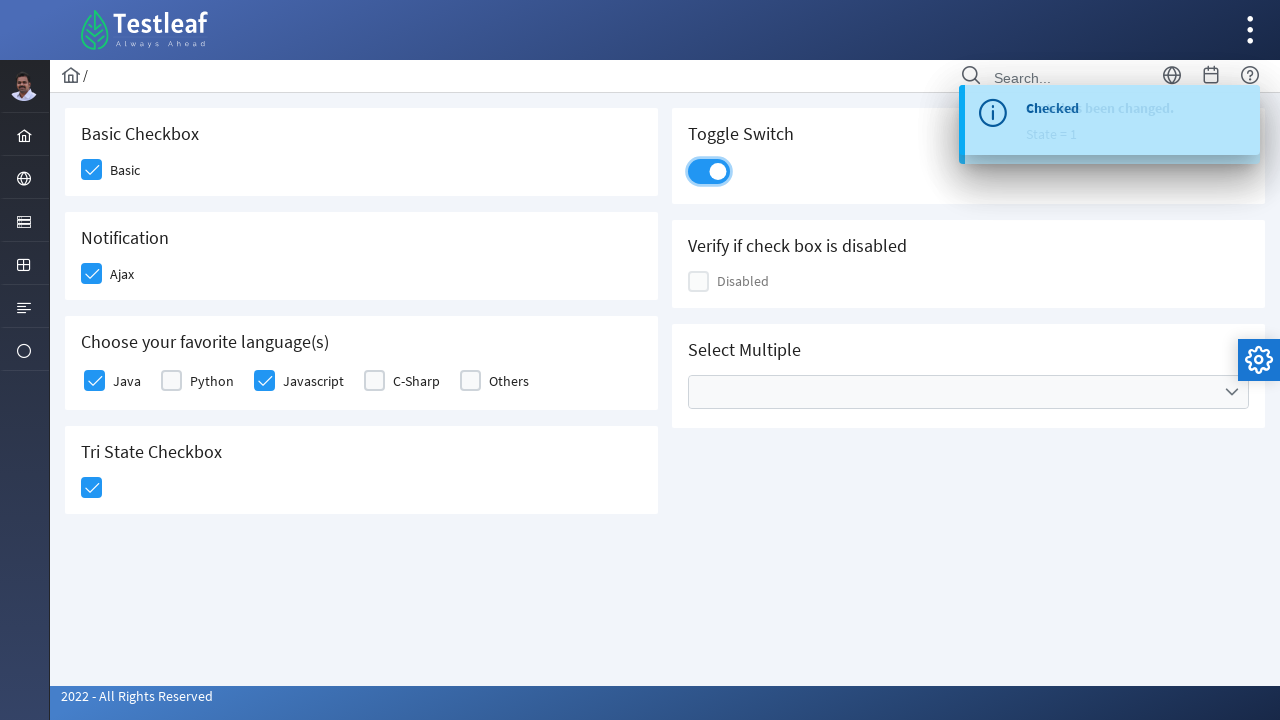